Navigates to a webpage and retrieves various page properties like title, URL, and page source

Starting URL: https://awesomeqa.com/ui/

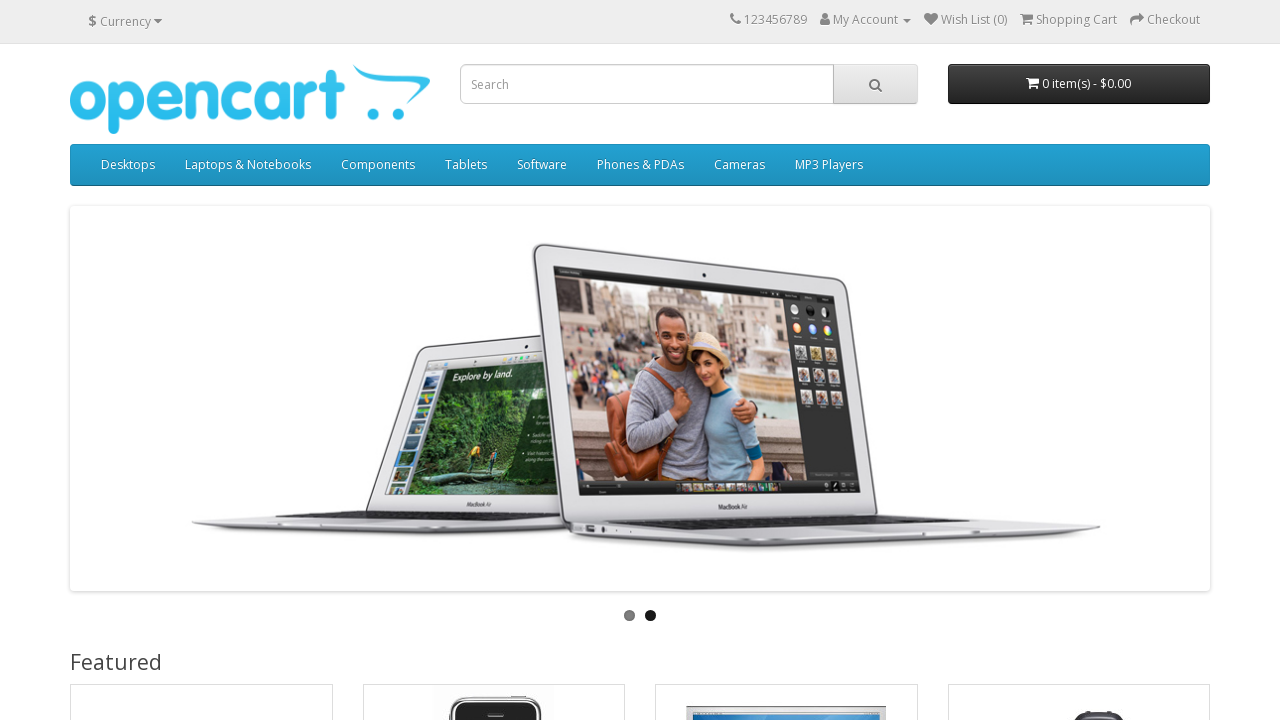

Retrieved page title
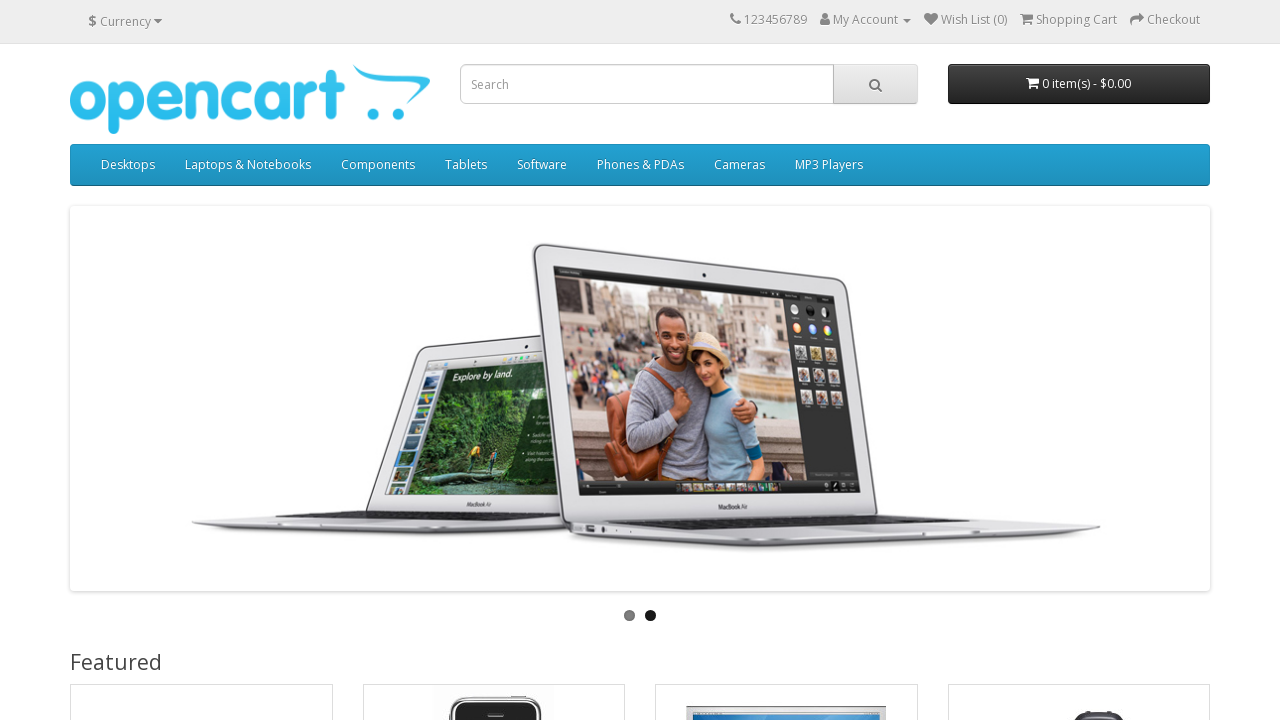

Retrieved current URL
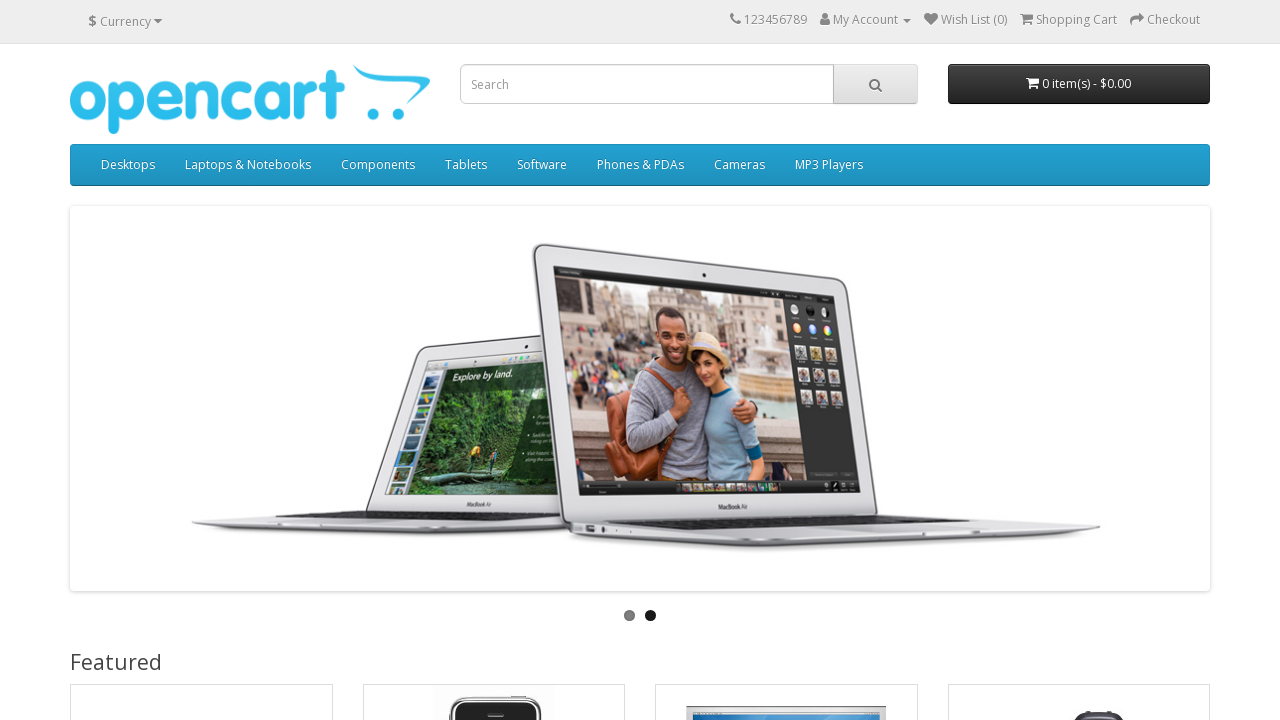

Retrieved page content/source
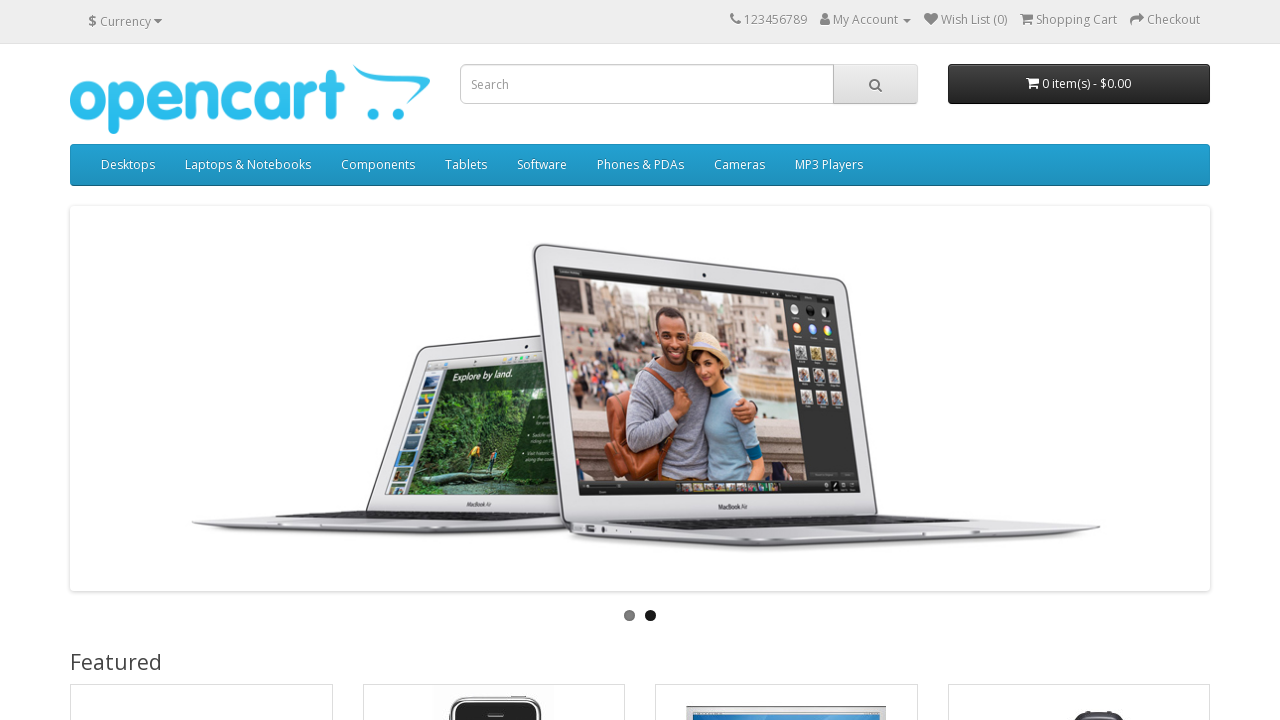

Retrieved current page object
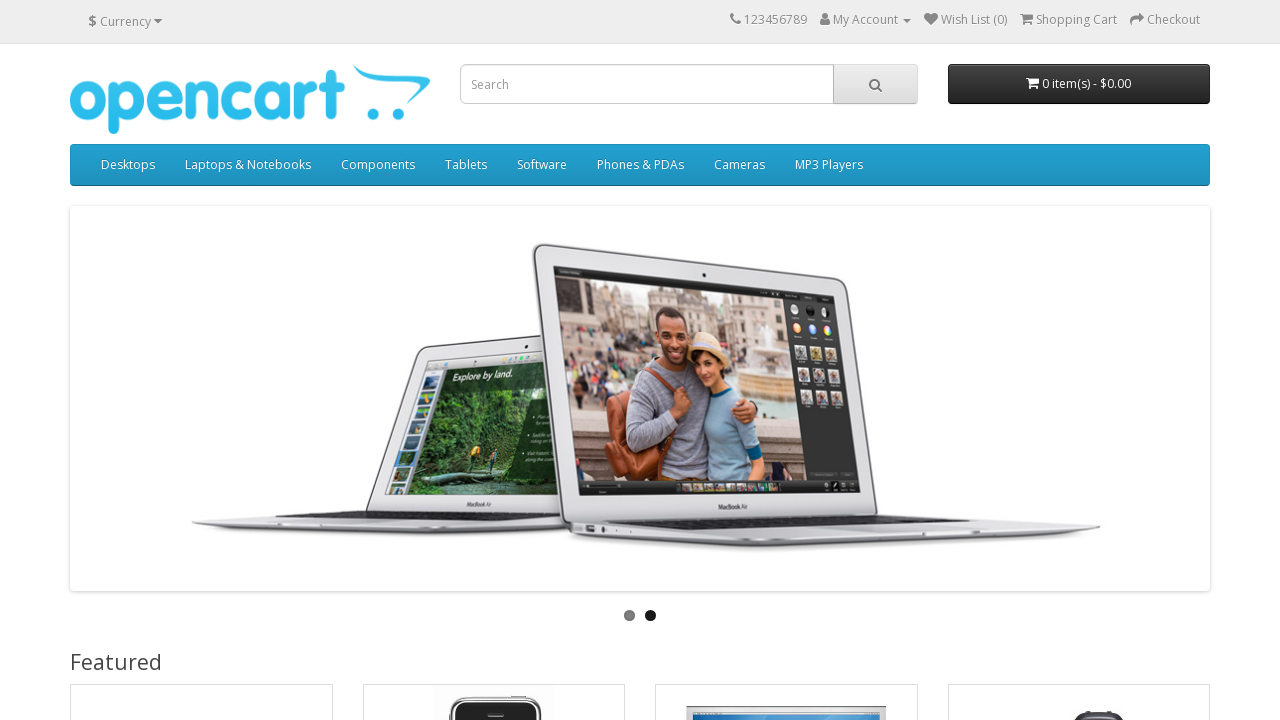

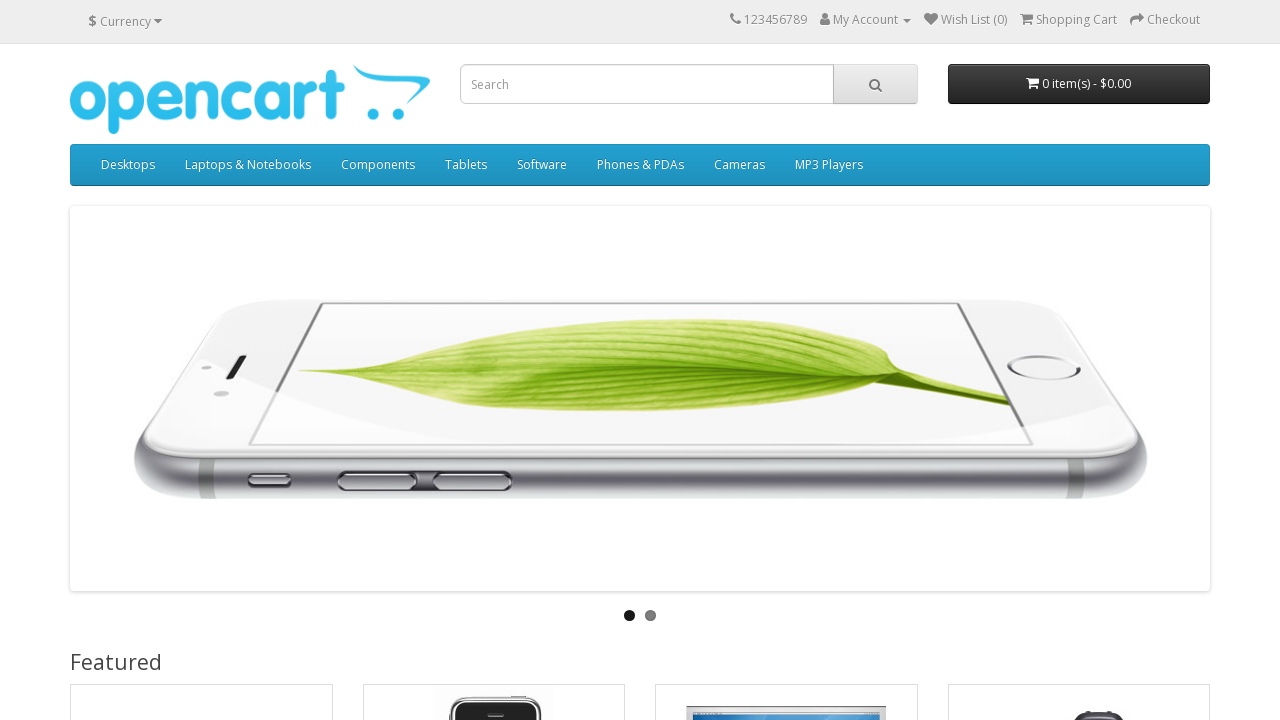